Tests autocomplete functionality by typing partial text and using keyboard navigation to select a specific country from the dropdown suggestions

Starting URL: https://rahulshettyacademy.com/AutomationPractice/

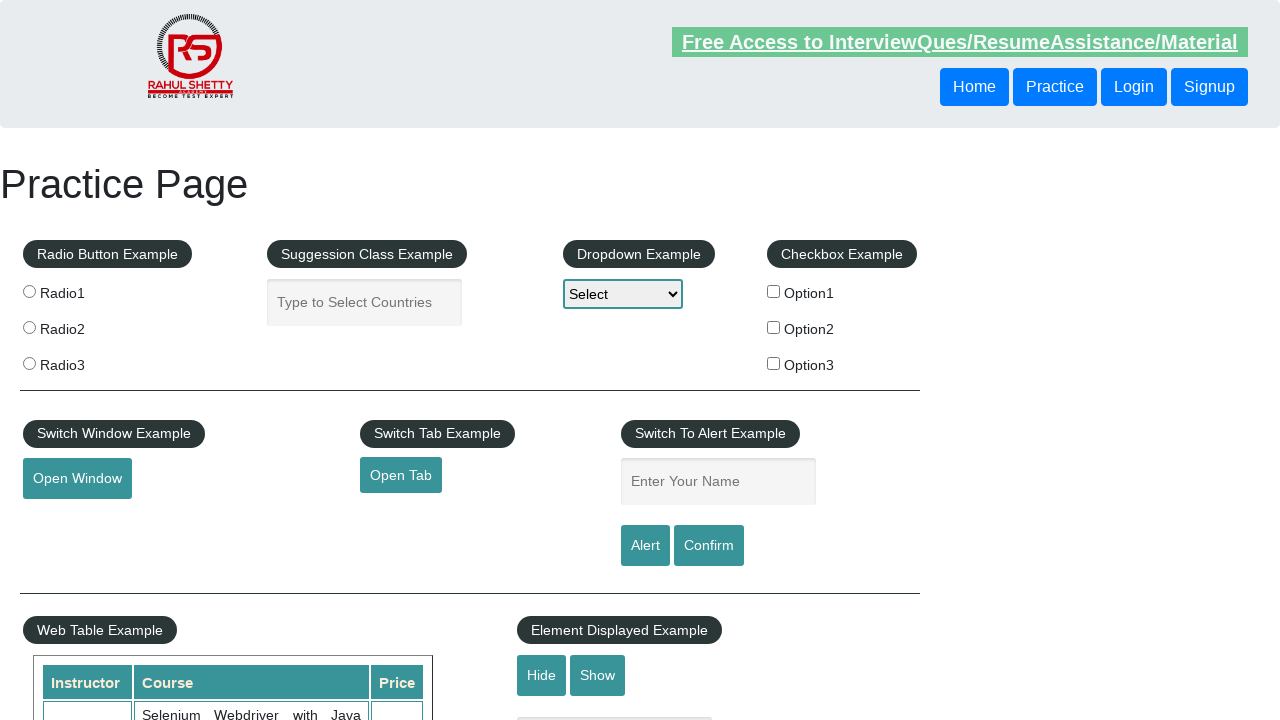

Located the autocomplete input field
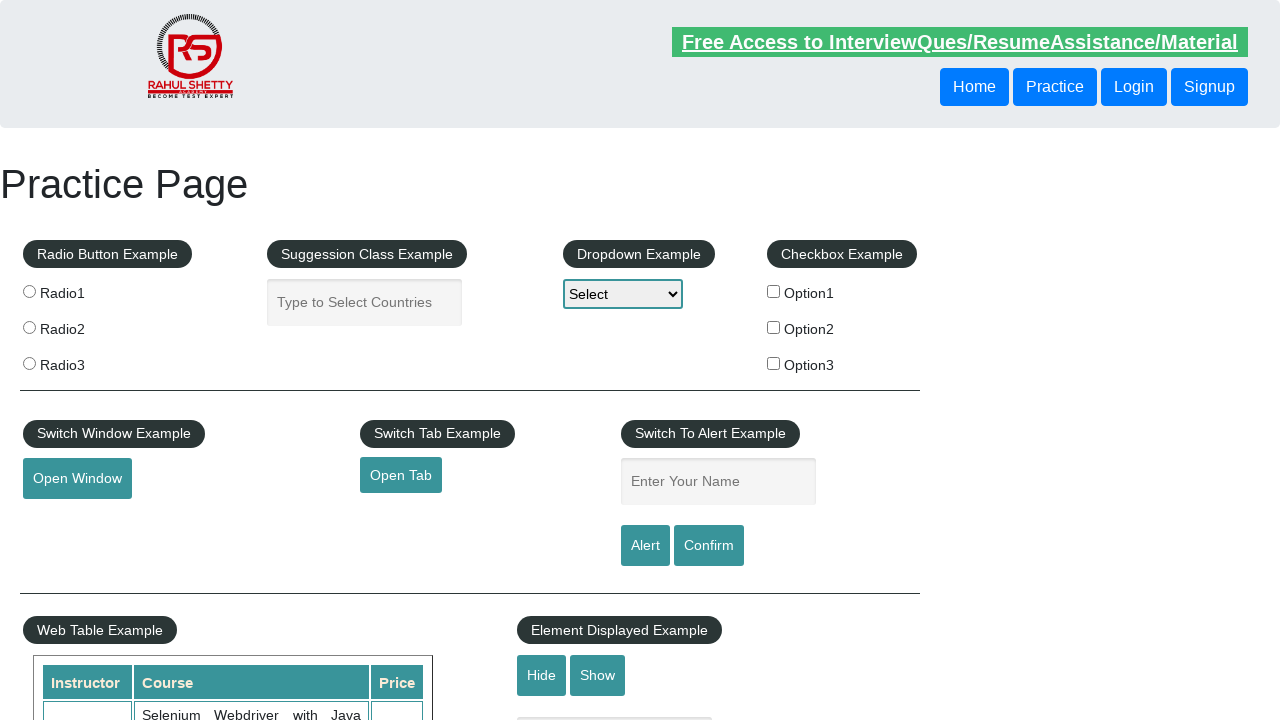

Filled autocomplete field with 'uni' to trigger suggestions on #autocomplete
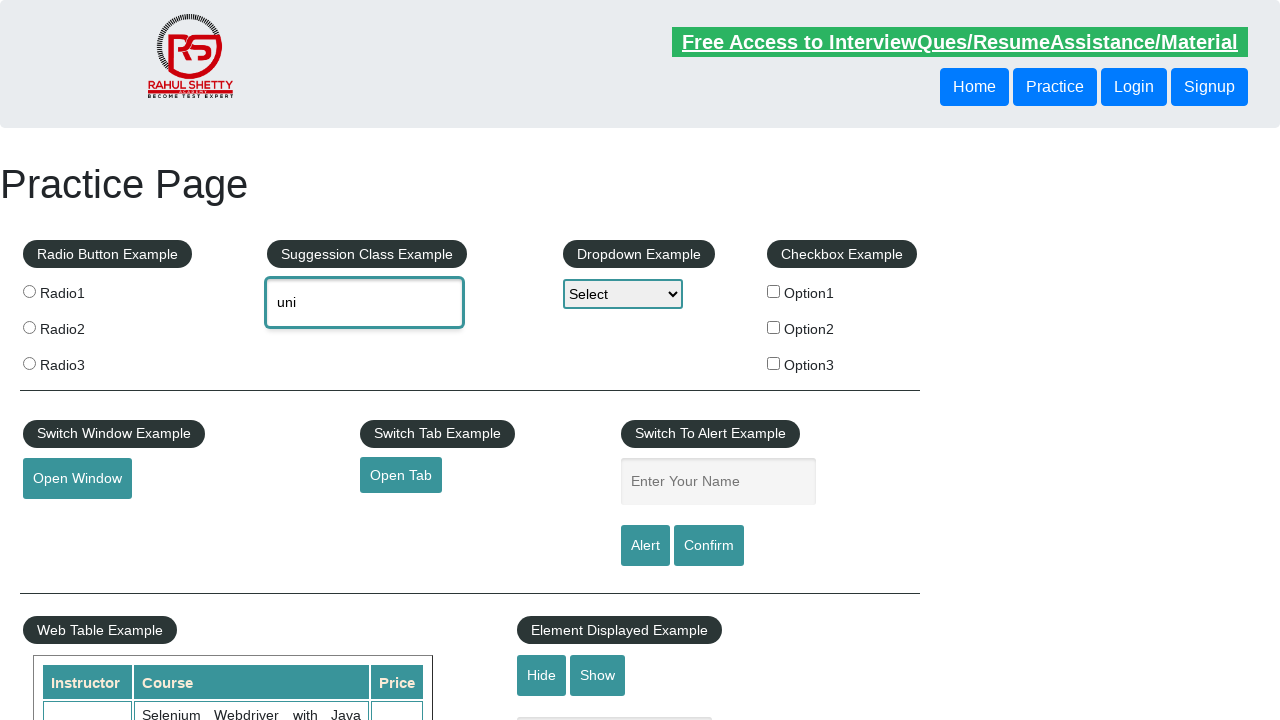

Waited for autocomplete suggestions to appear
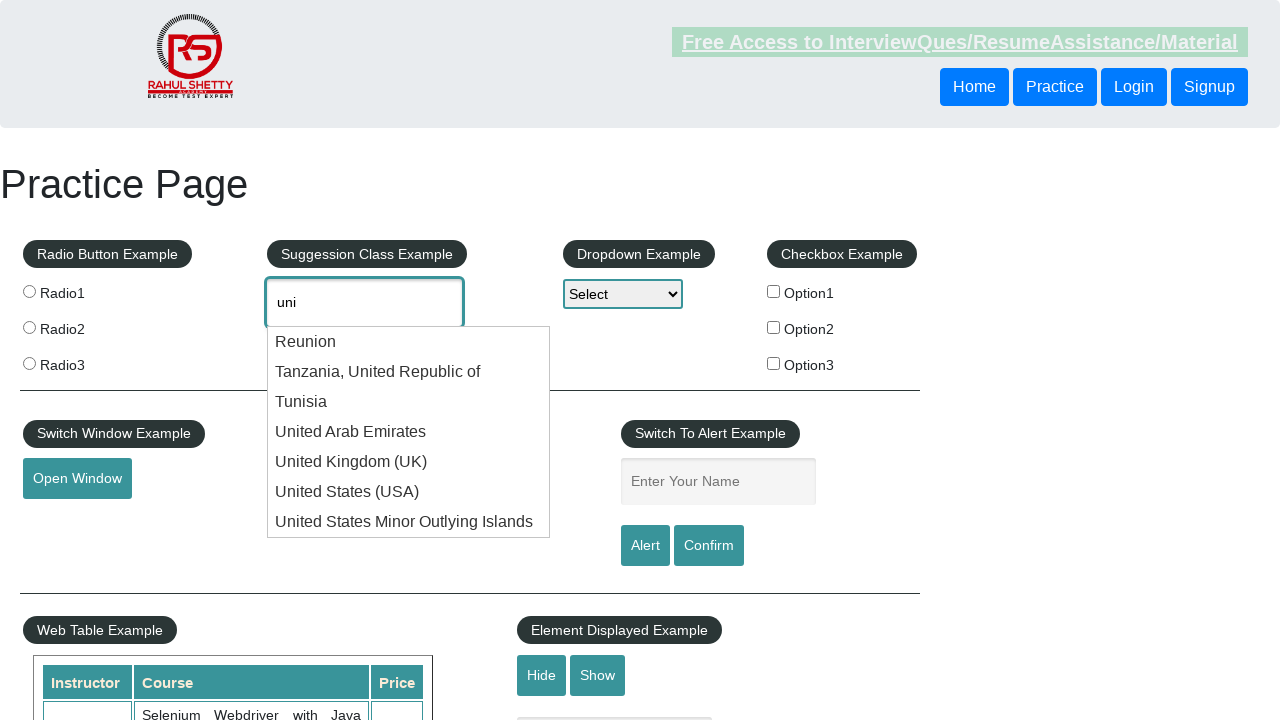

Pressed ArrowDown to navigate to first suggestion on #autocomplete
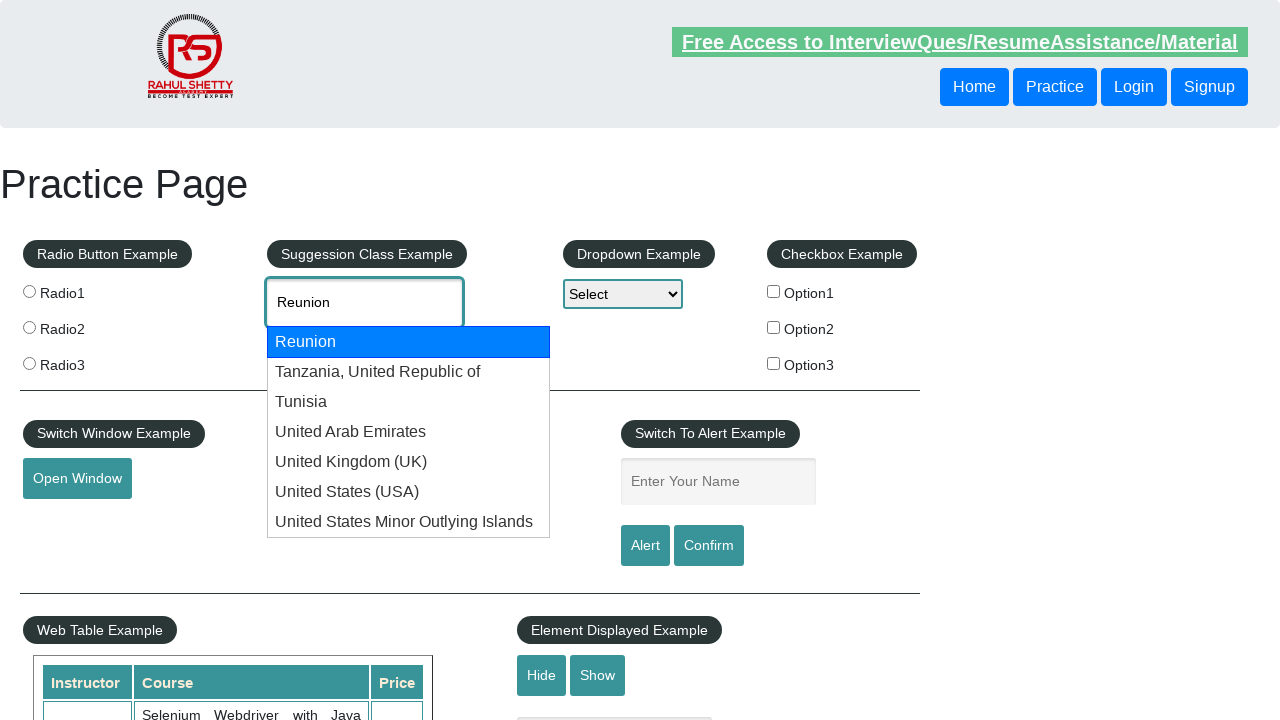

Retrieved current autocomplete value: 'Reunion'
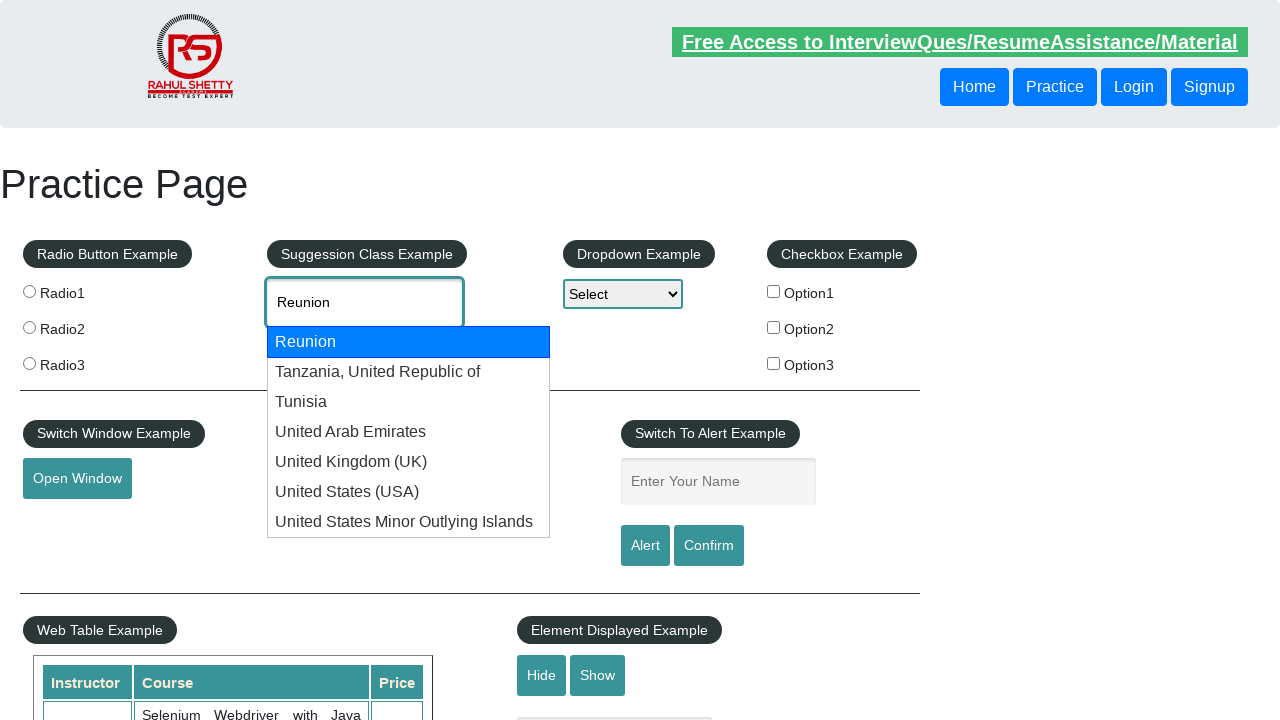

Pressed ArrowDown to navigate to next suggestion (attempt 2) on #autocomplete
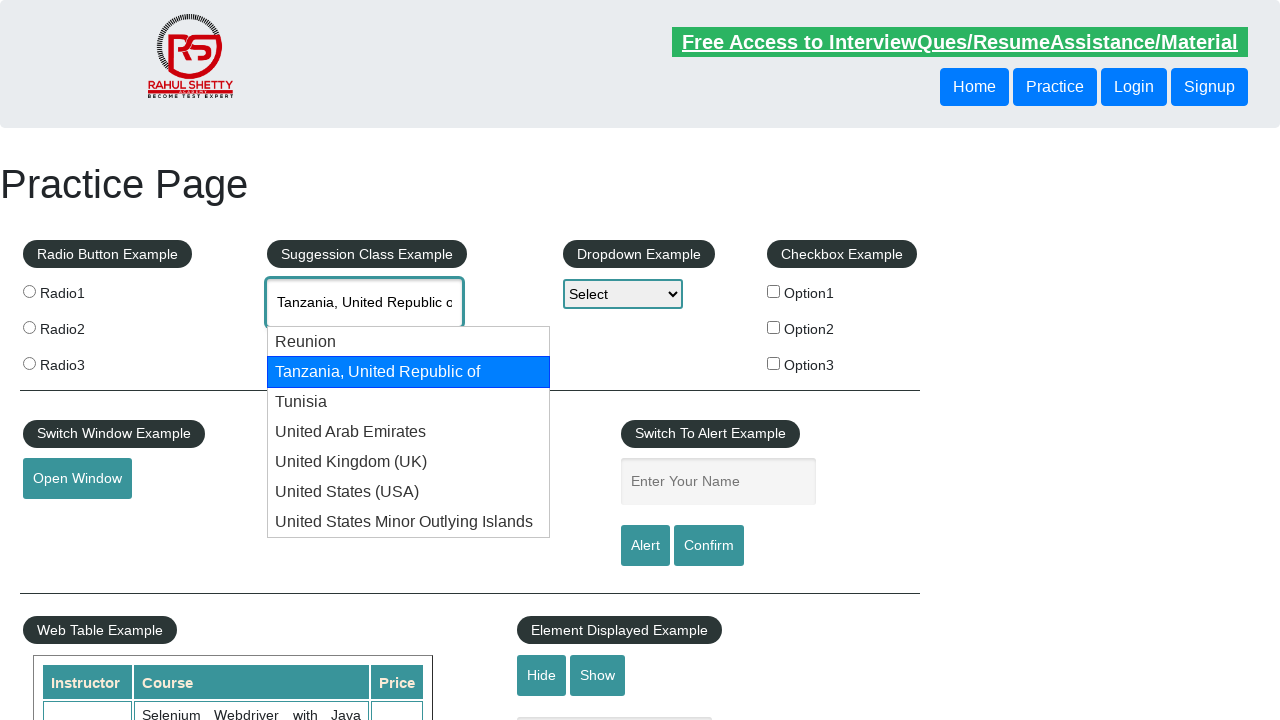

Retrieved current autocomplete value: 'Tanzania, United Republic of'
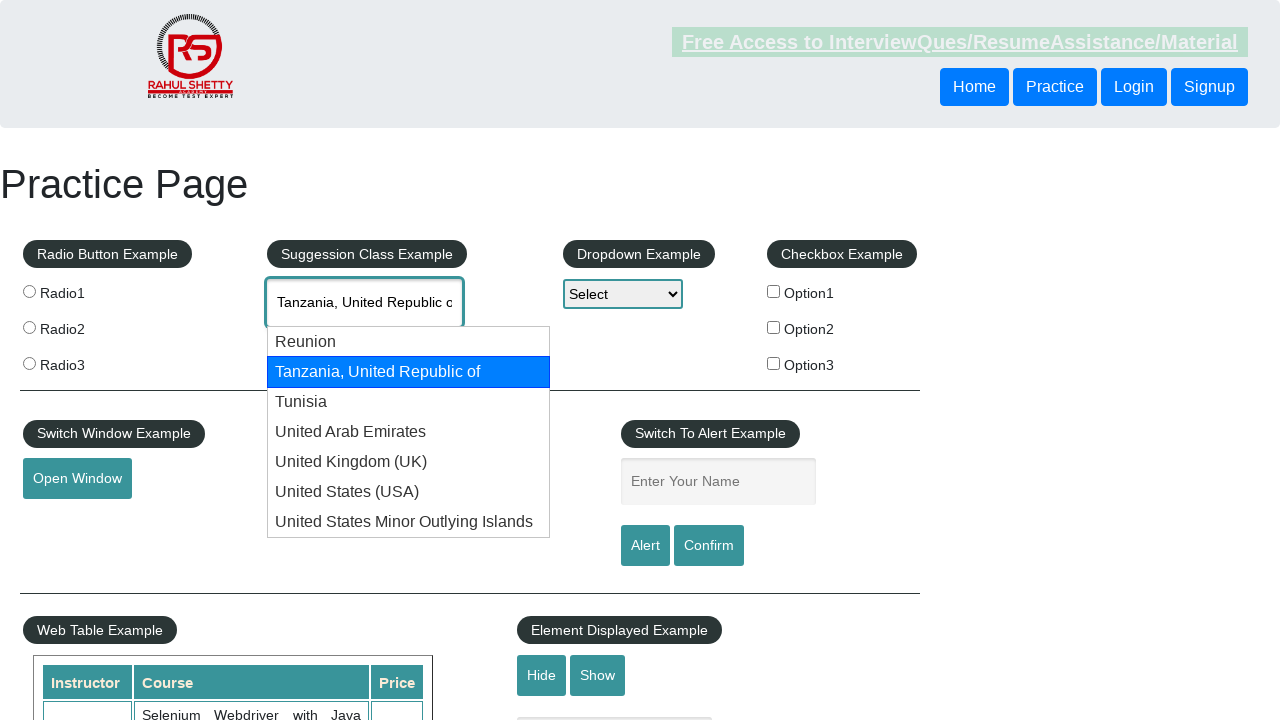

Pressed ArrowDown to navigate to next suggestion (attempt 3) on #autocomplete
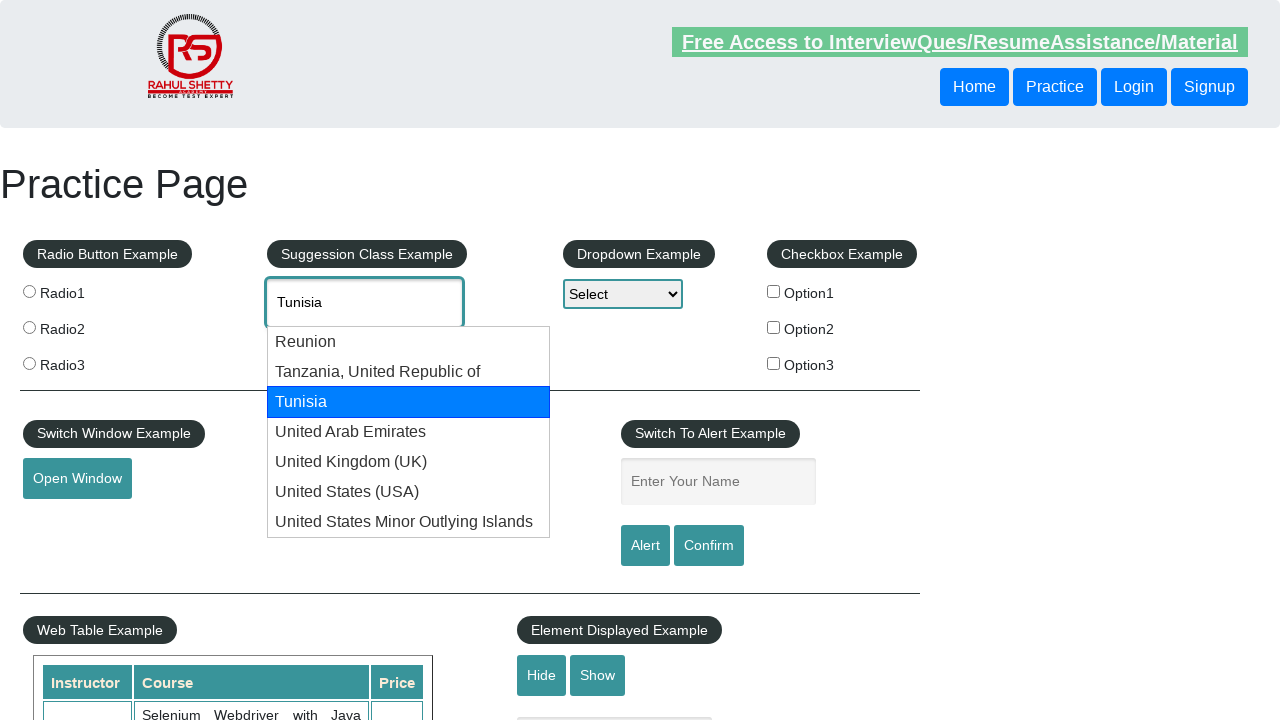

Retrieved current autocomplete value: 'Tunisia'
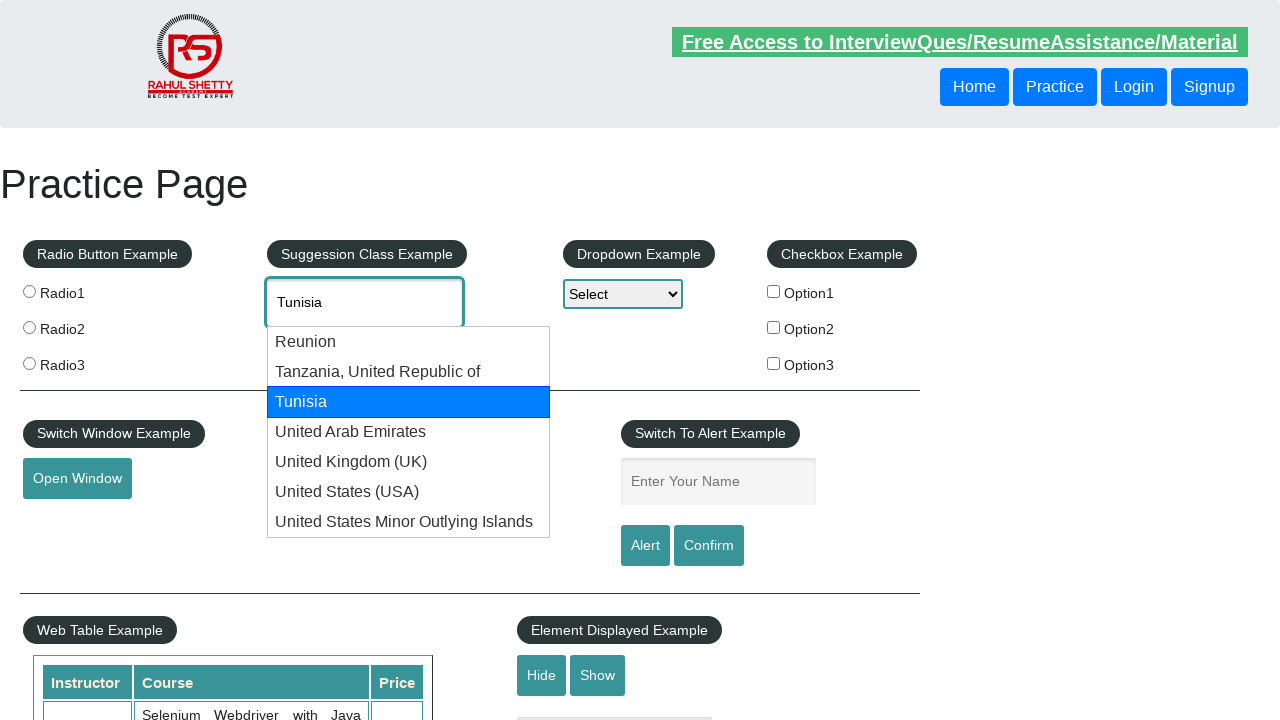

Pressed ArrowDown to navigate to next suggestion (attempt 4) on #autocomplete
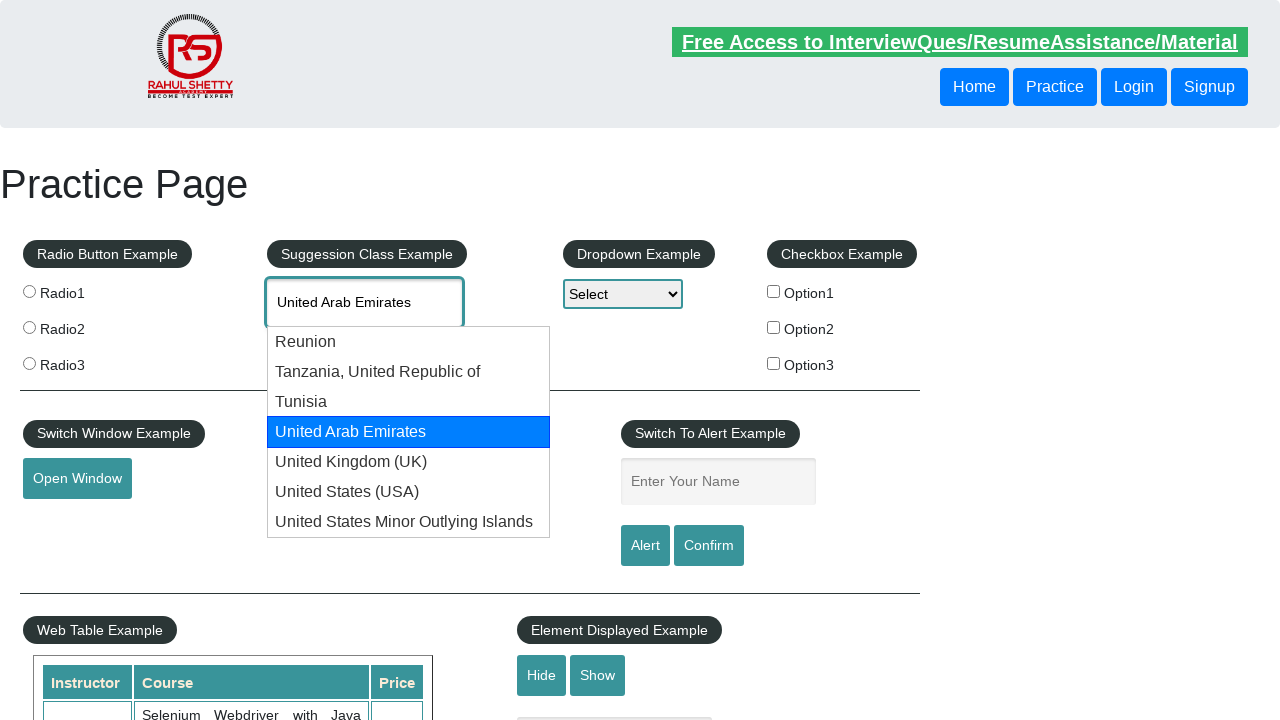

Retrieved current autocomplete value: 'United Arab Emirates'
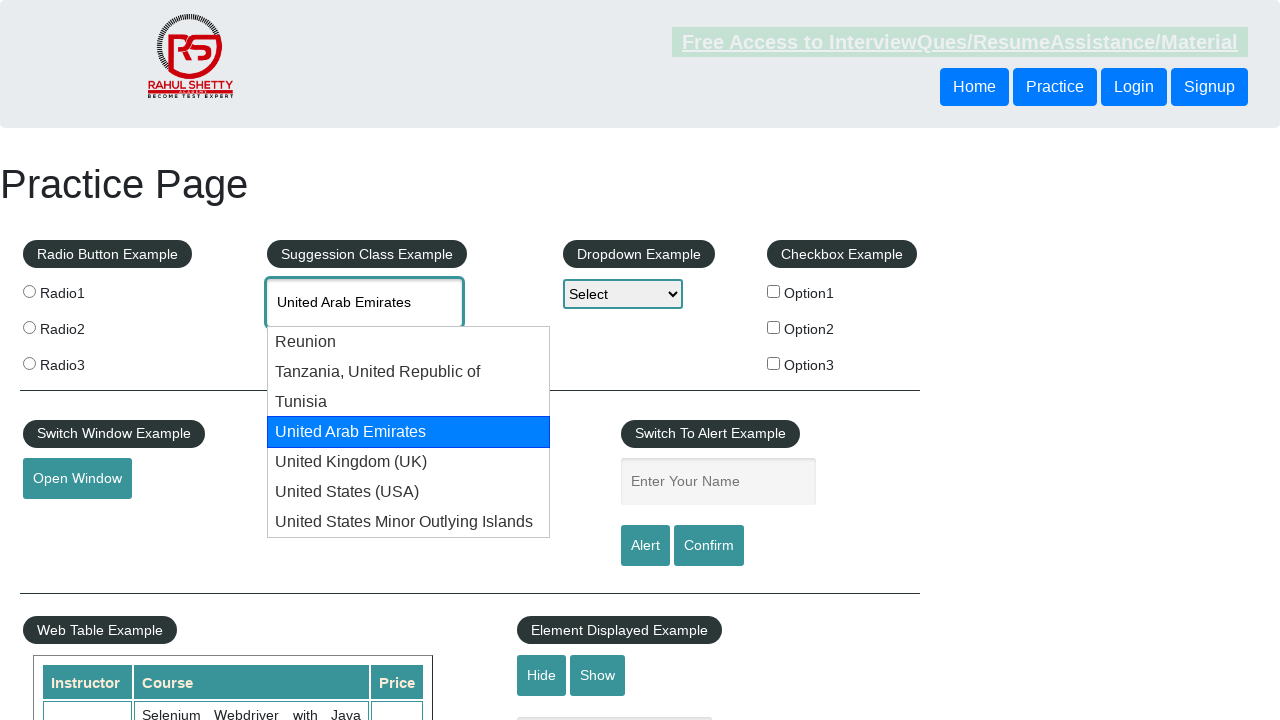

Pressed ArrowDown to navigate to next suggestion (attempt 5) on #autocomplete
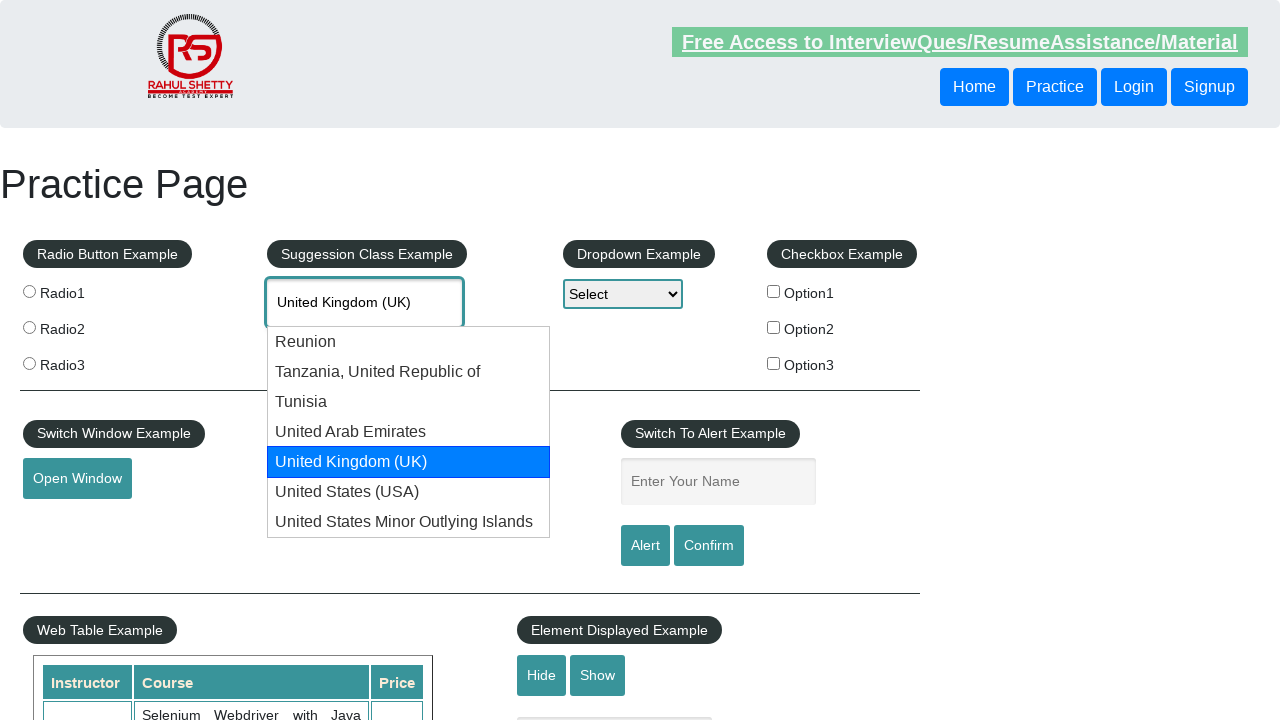

Retrieved current autocomplete value: 'United Kingdom (UK)'
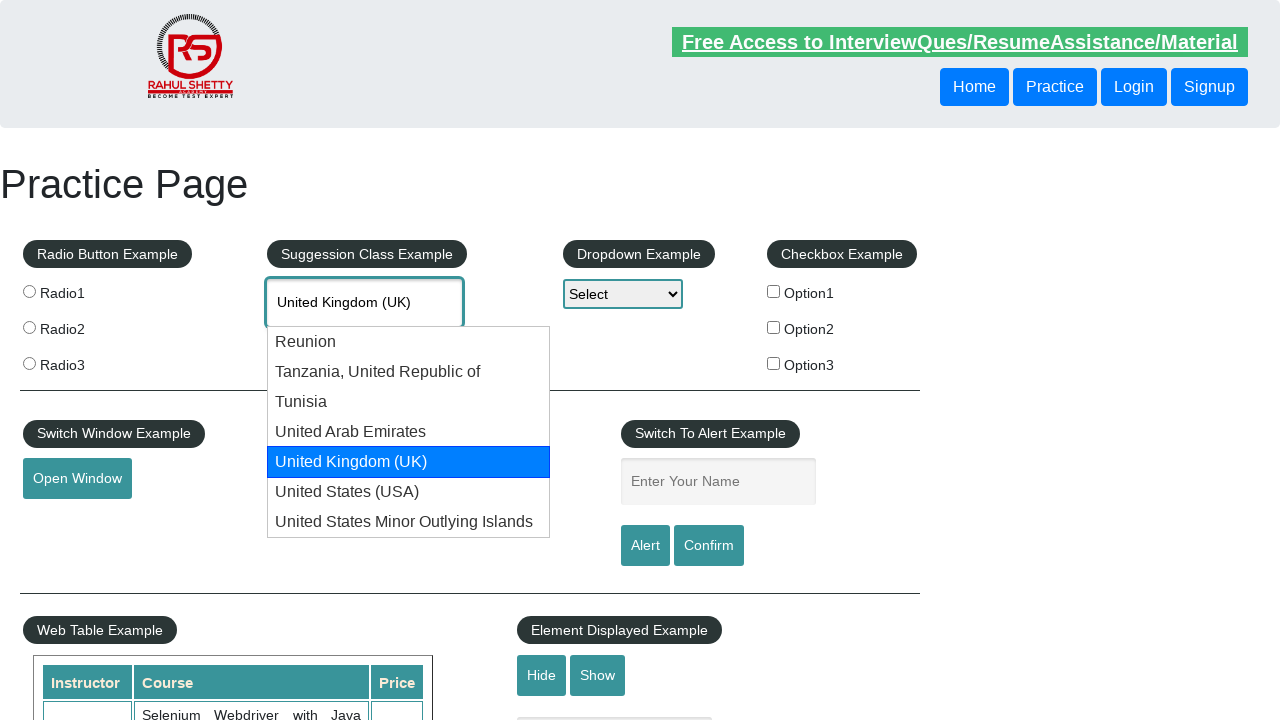

Pressed ArrowDown to navigate to next suggestion (attempt 6) on #autocomplete
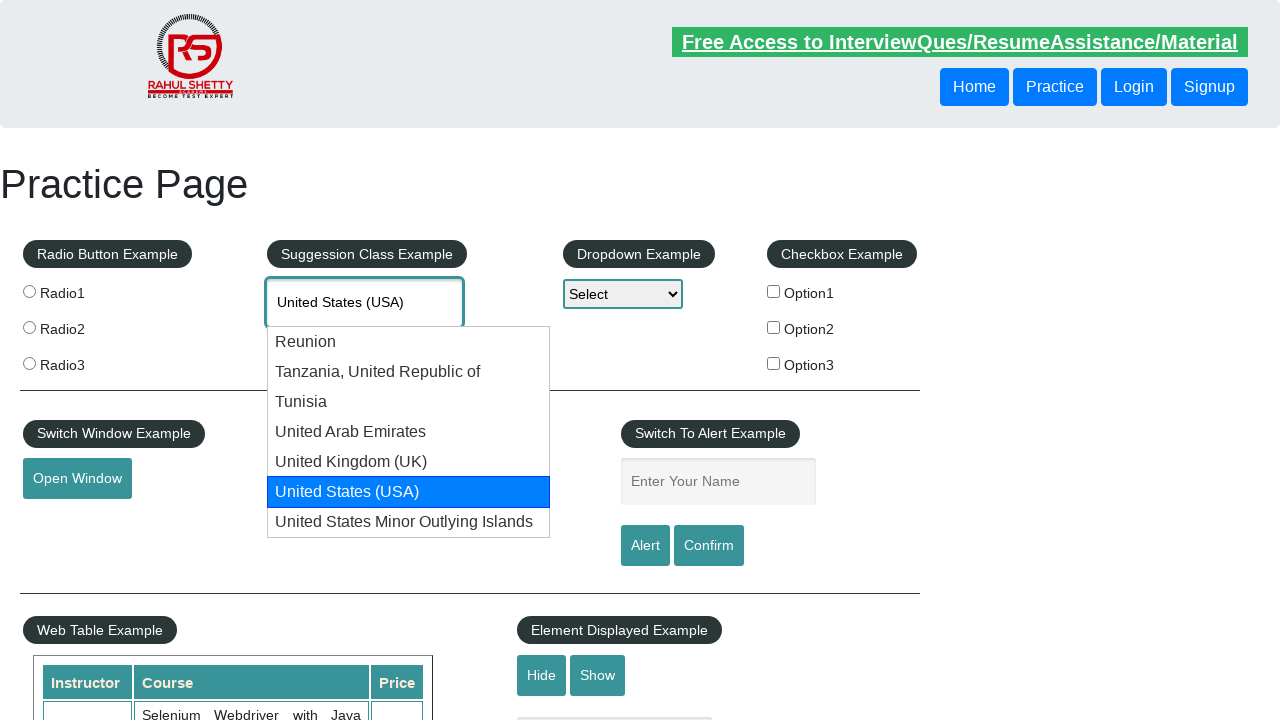

Retrieved current autocomplete value: 'United States (USA)'
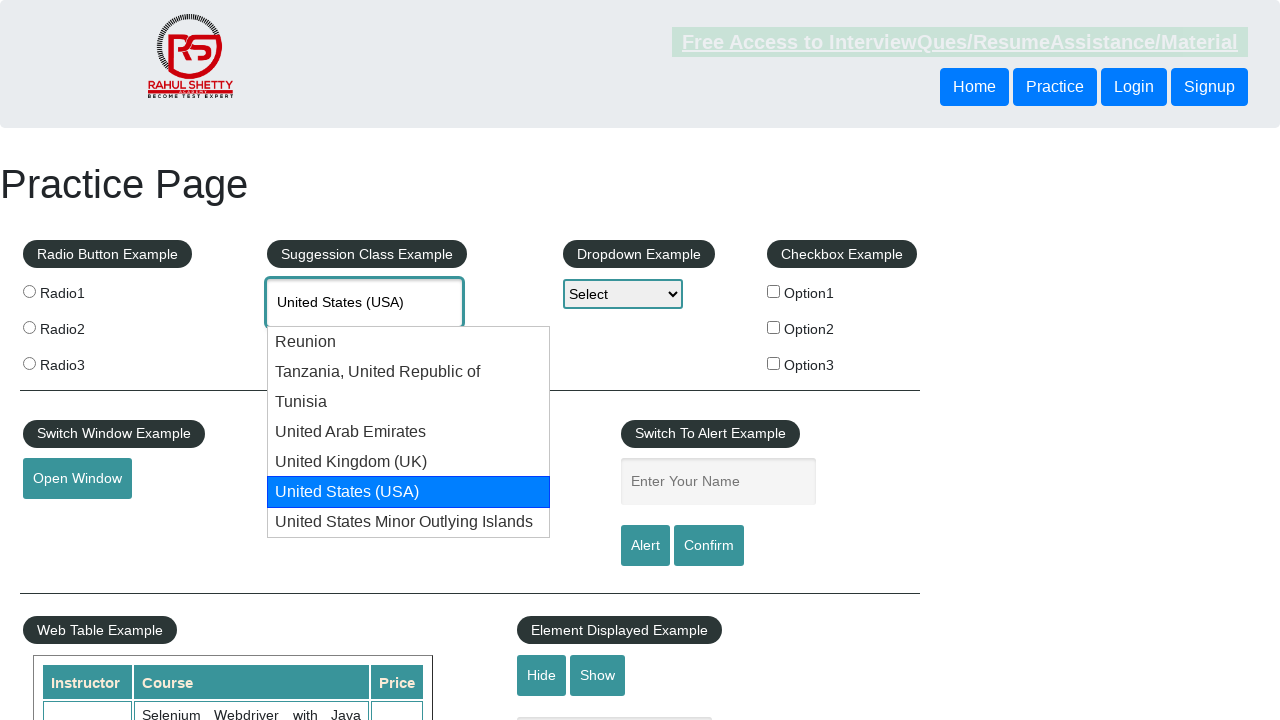

Successfully found and selected 'United States (USA)' from suggestions
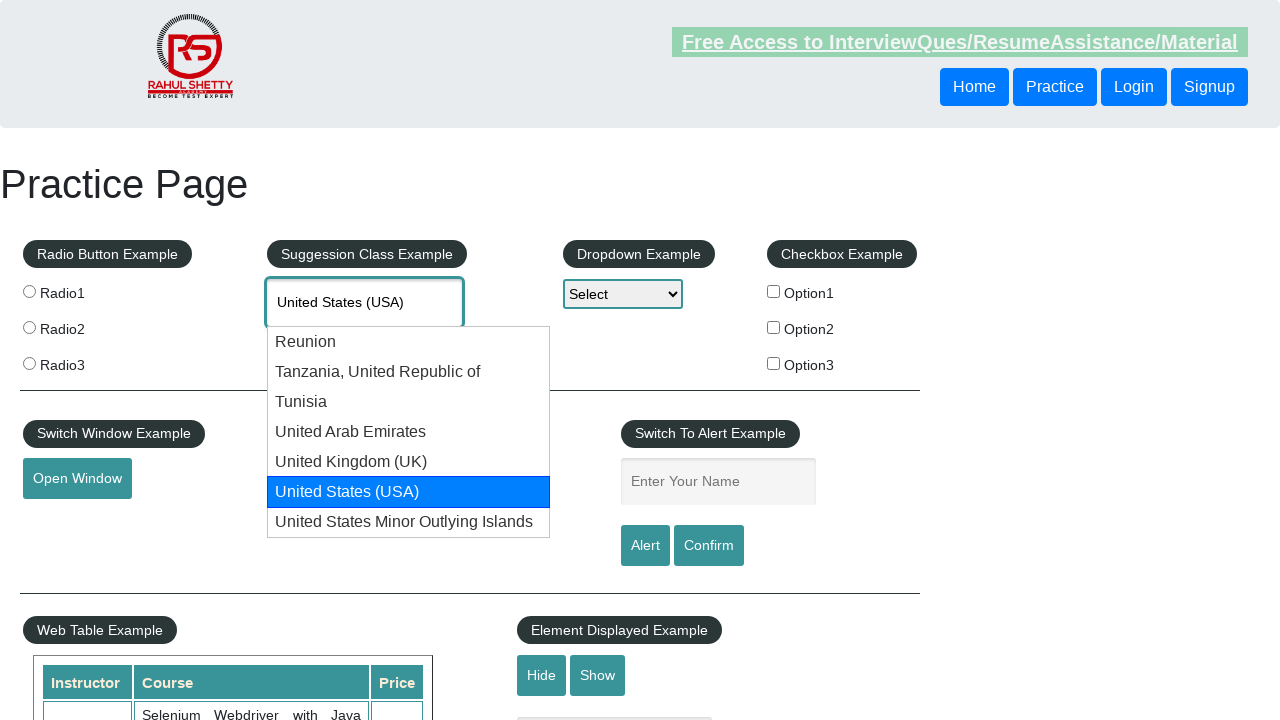

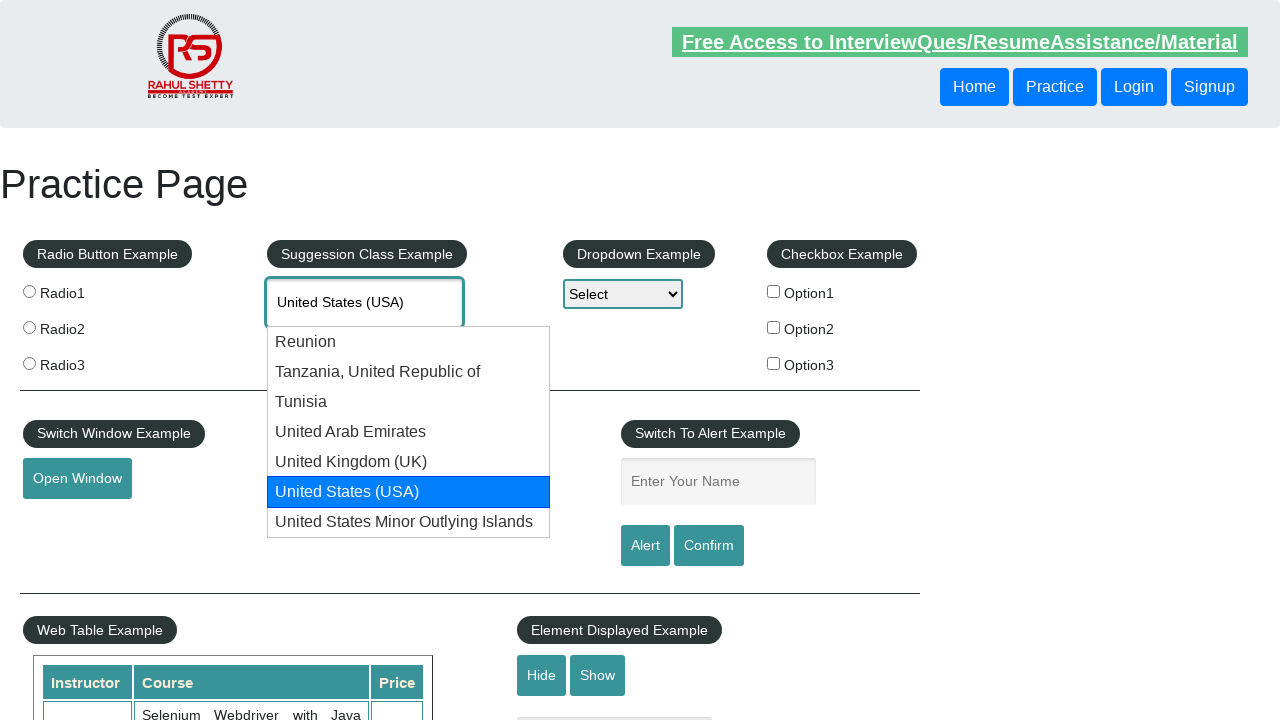